Tests navigation to A/B Testing page by clicking the corresponding link

Starting URL: https://the-internet.herokuapp.com/

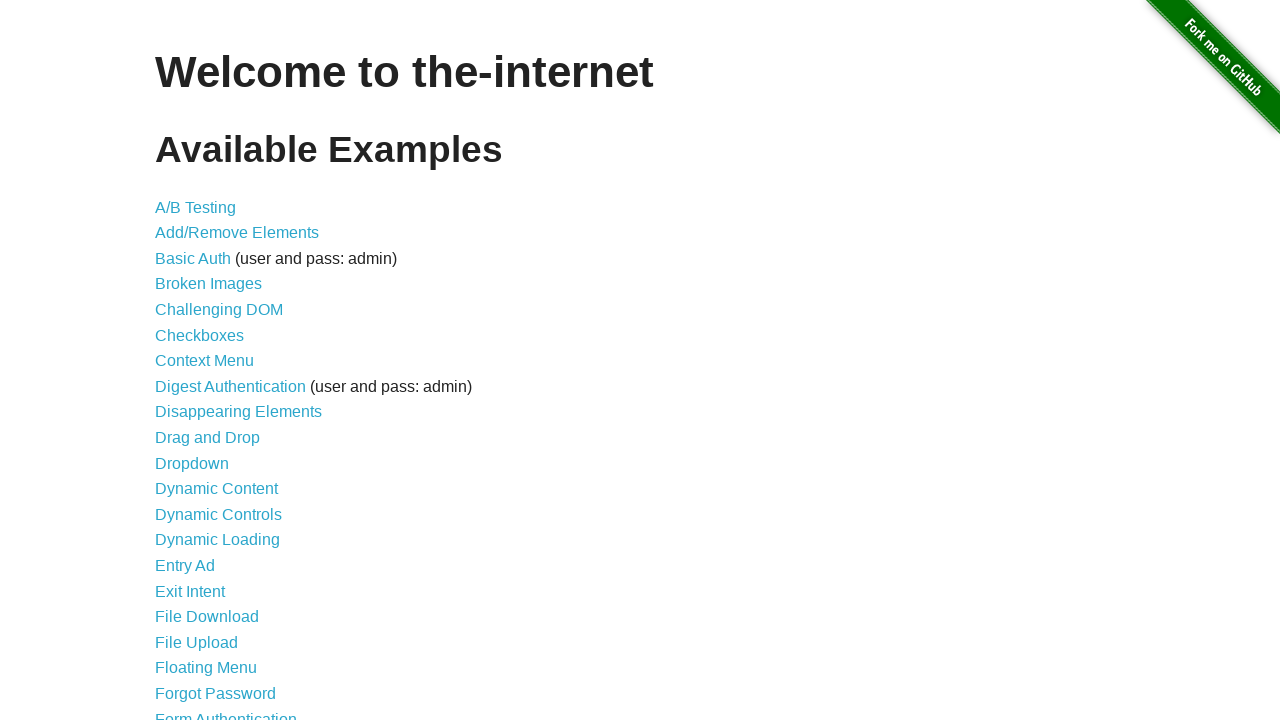

Navigated to The Internet homepage
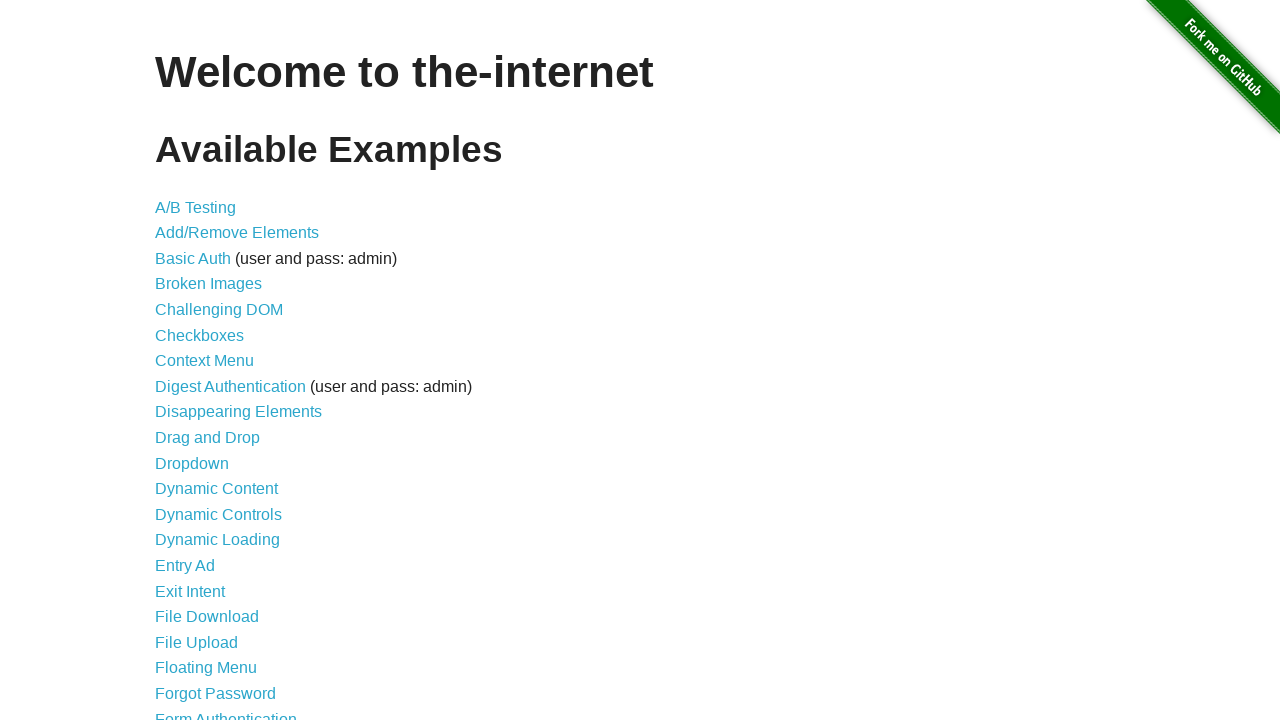

Clicked on A/B Testing link at (196, 207) on text=A/B Testing
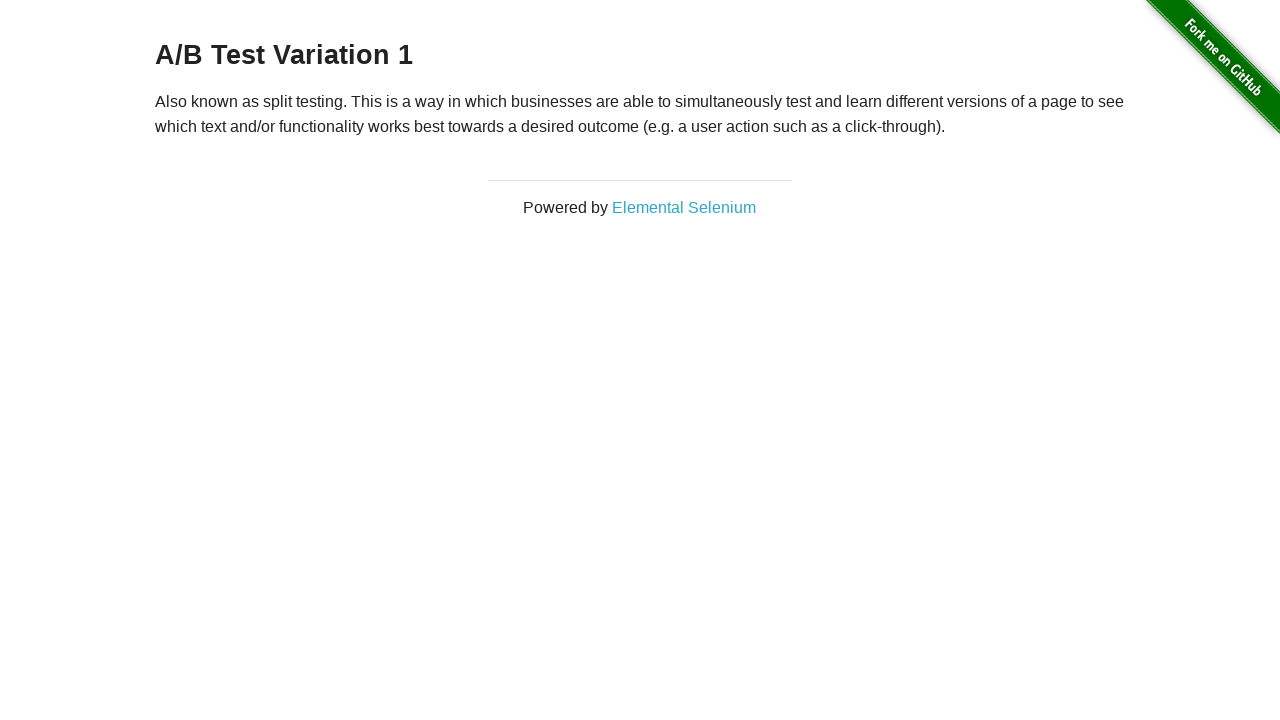

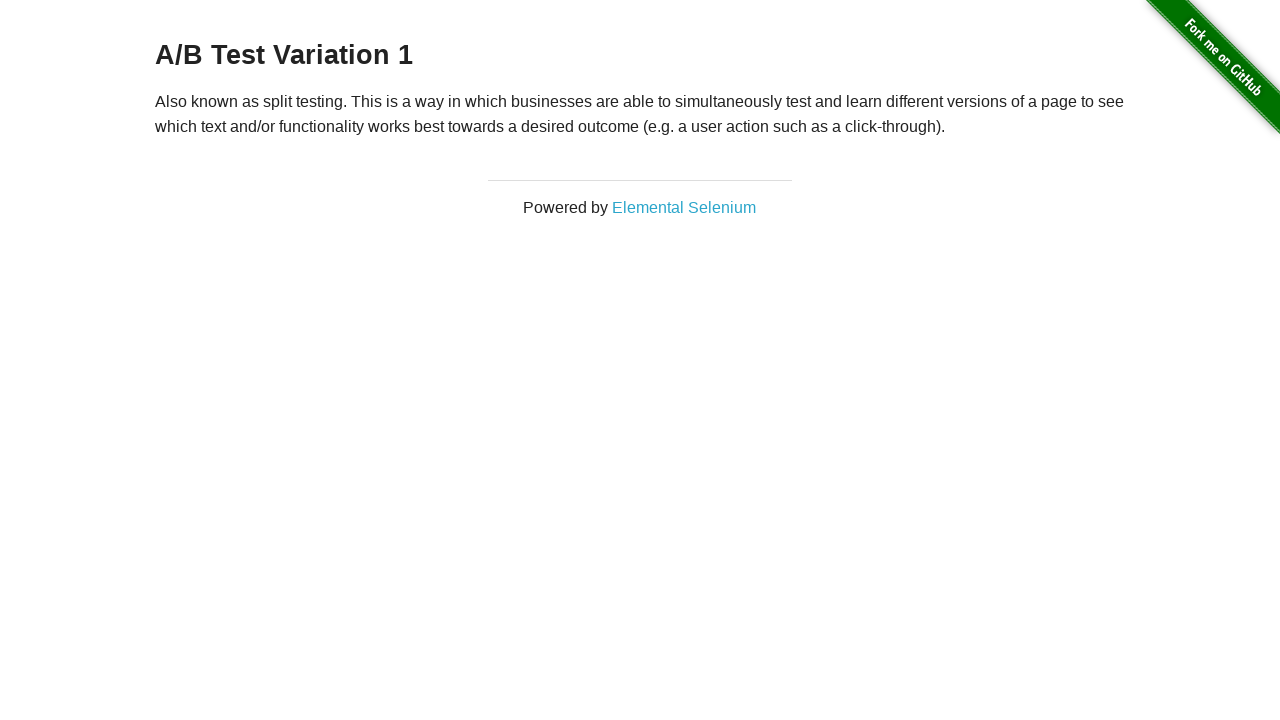